Navigates to Ajio e-commerce website homepage

Starting URL: https://www.ajio.com/

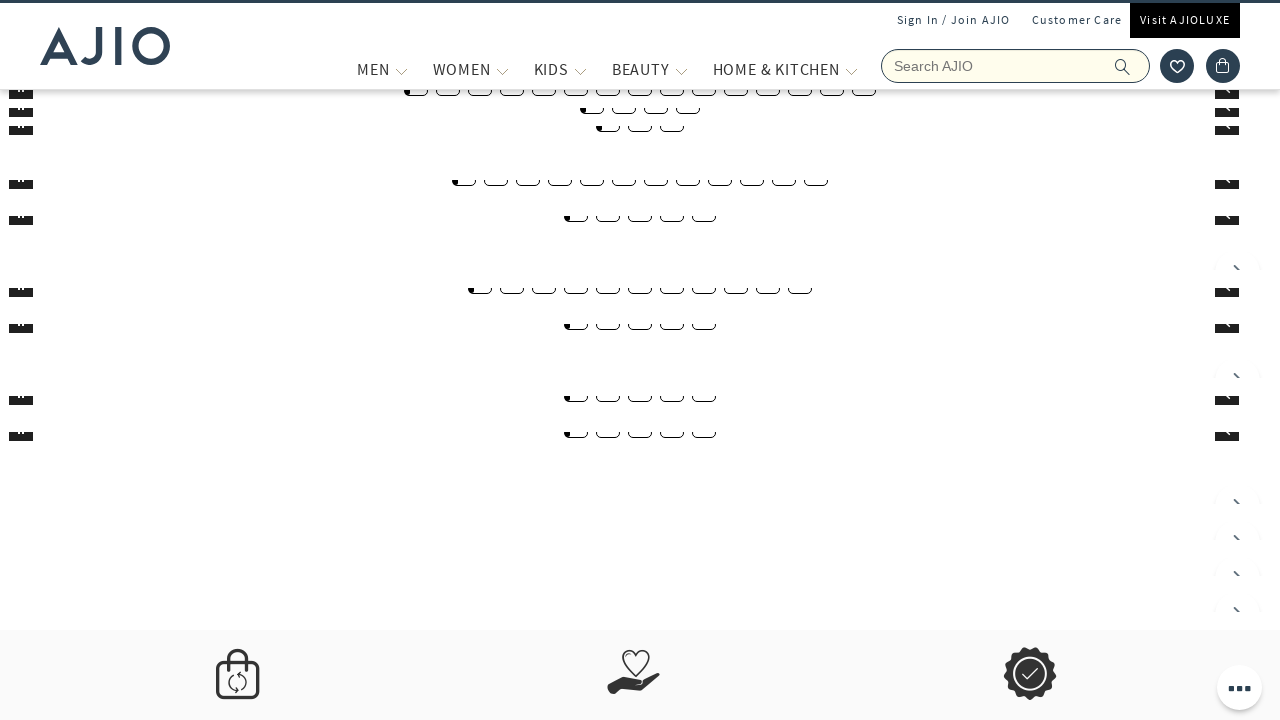

Navigated to Ajio e-commerce website homepage
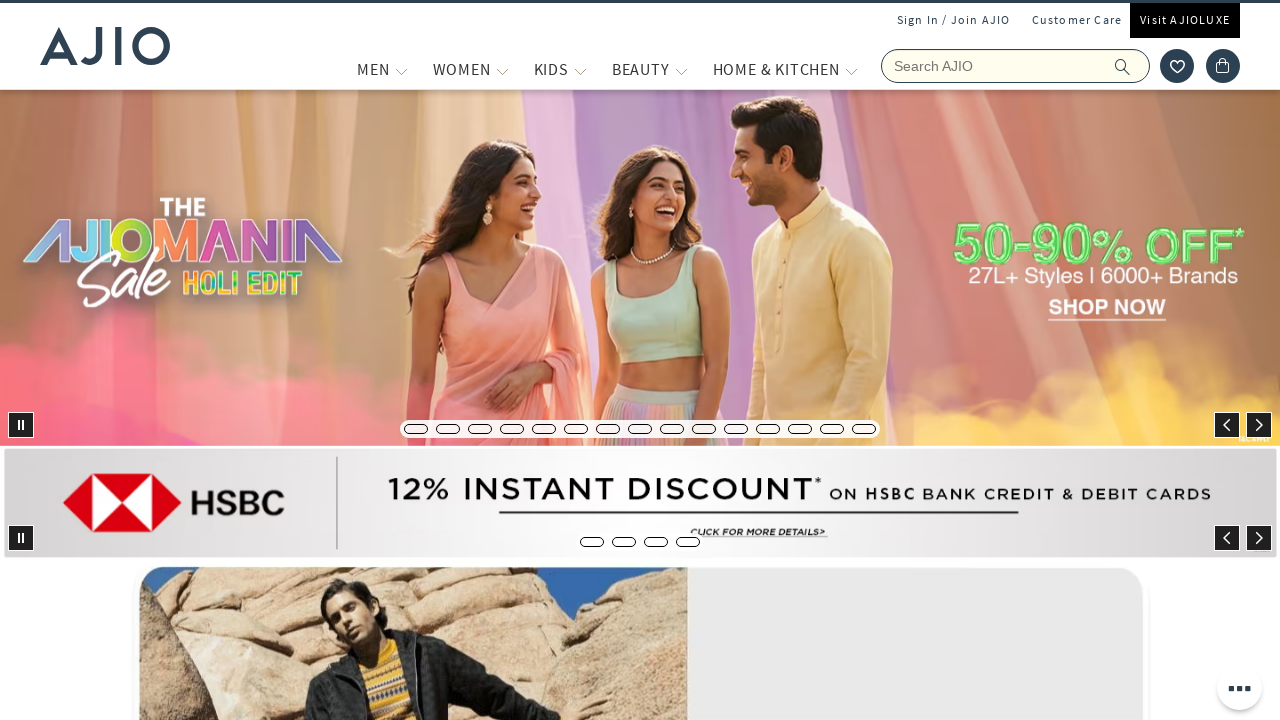

Waited for Ajio homepage to fully load
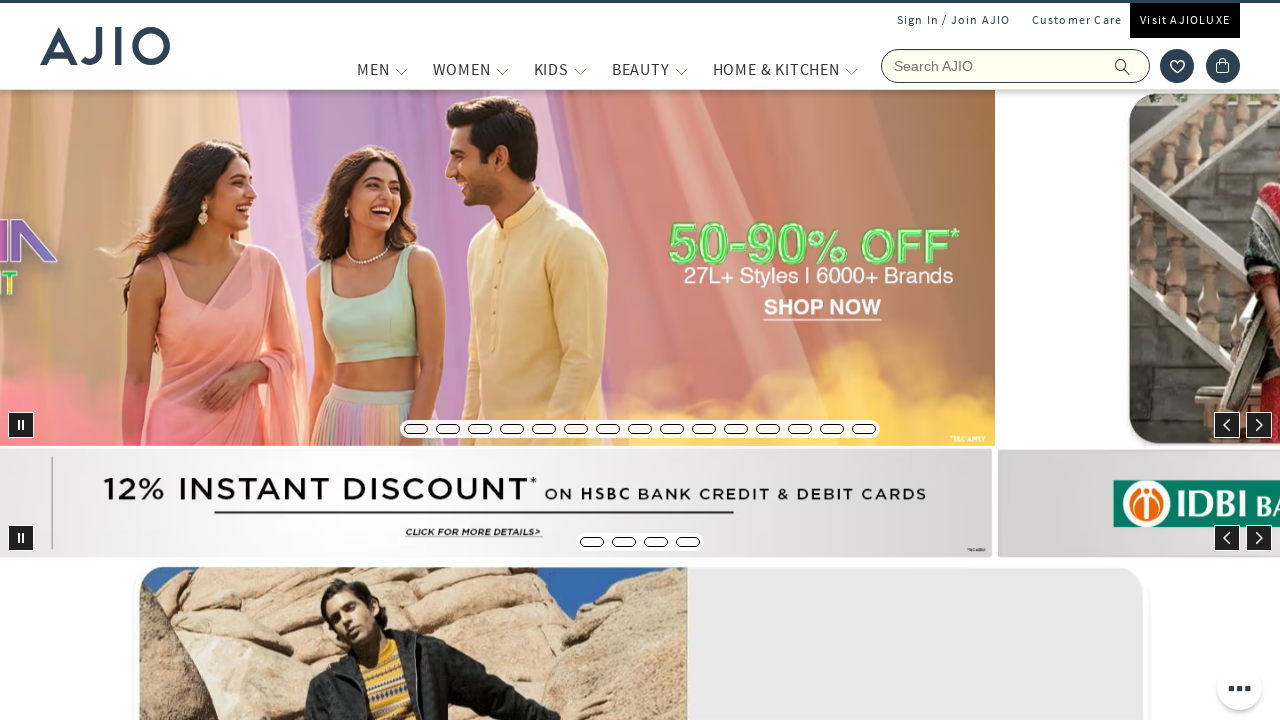

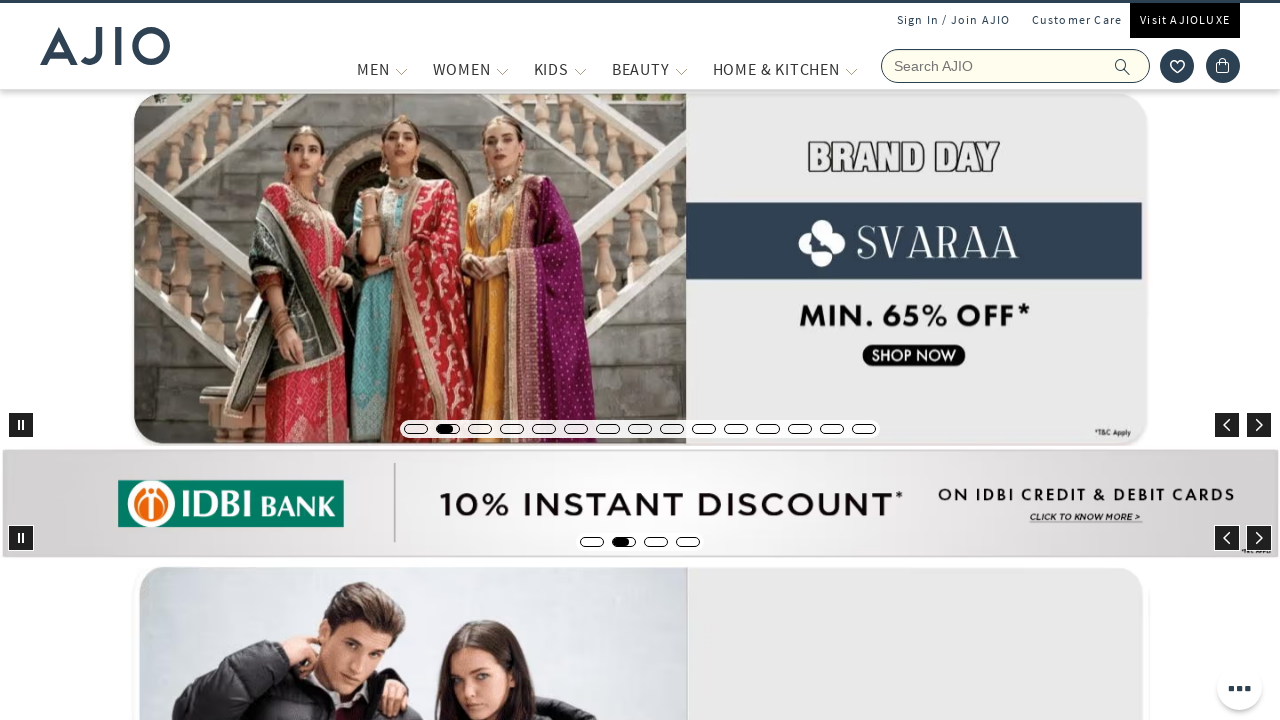